Tests a web form by entering text into a text box, clicking the submit button, and verifying a confirmation message appears.

Starting URL: https://www.selenium.dev/selenium/web/web-form.html

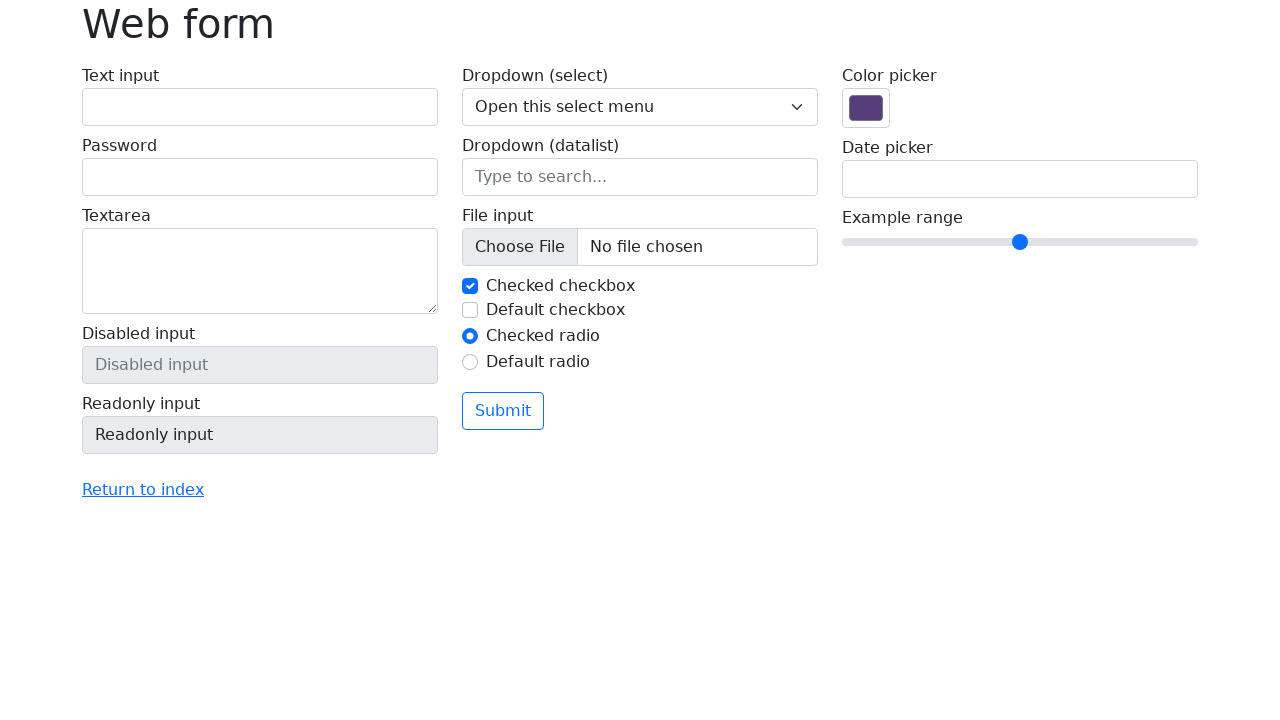

Filled text box with 'Selenium' on input[name='my-text']
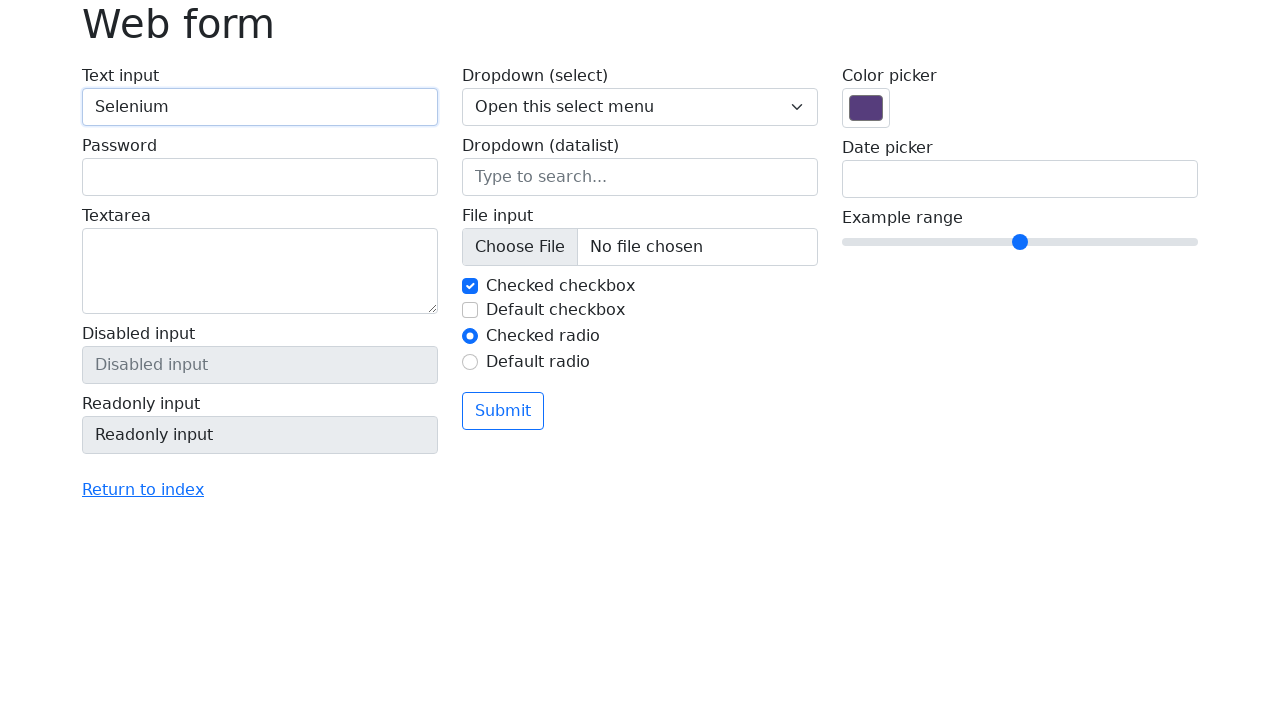

Clicked the submit button at (503, 411) on button
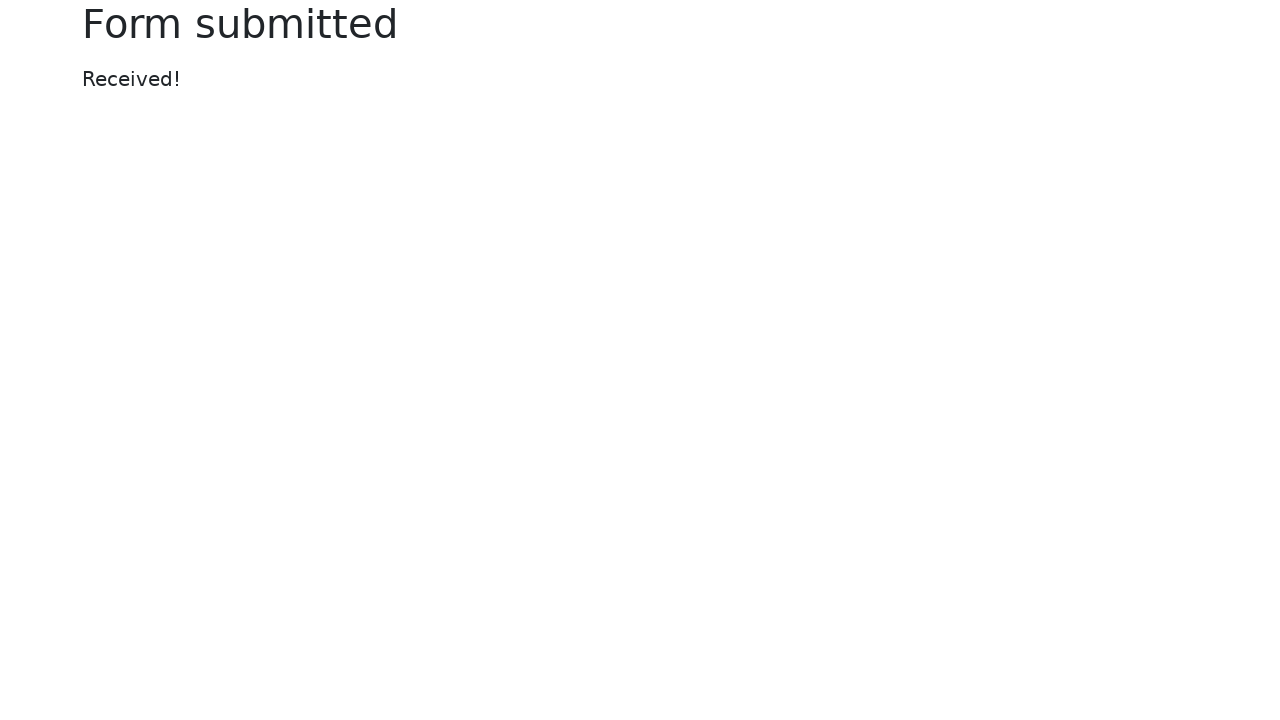

Confirmation message appeared
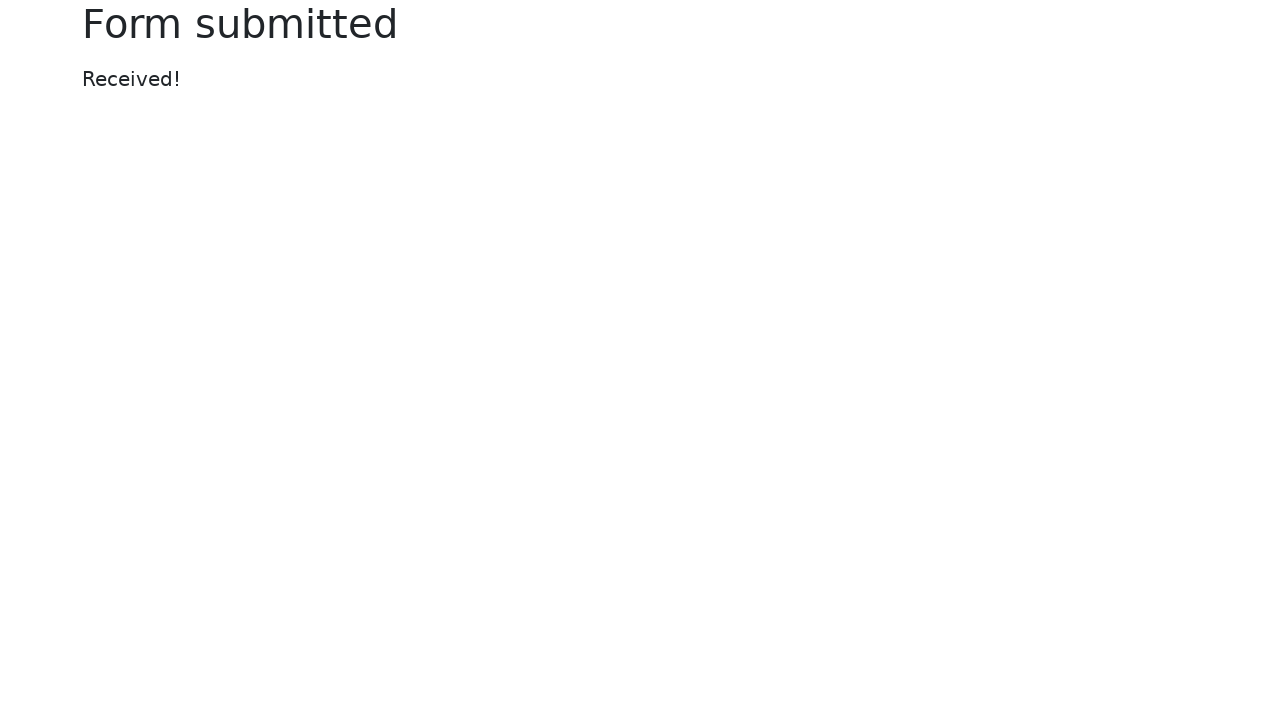

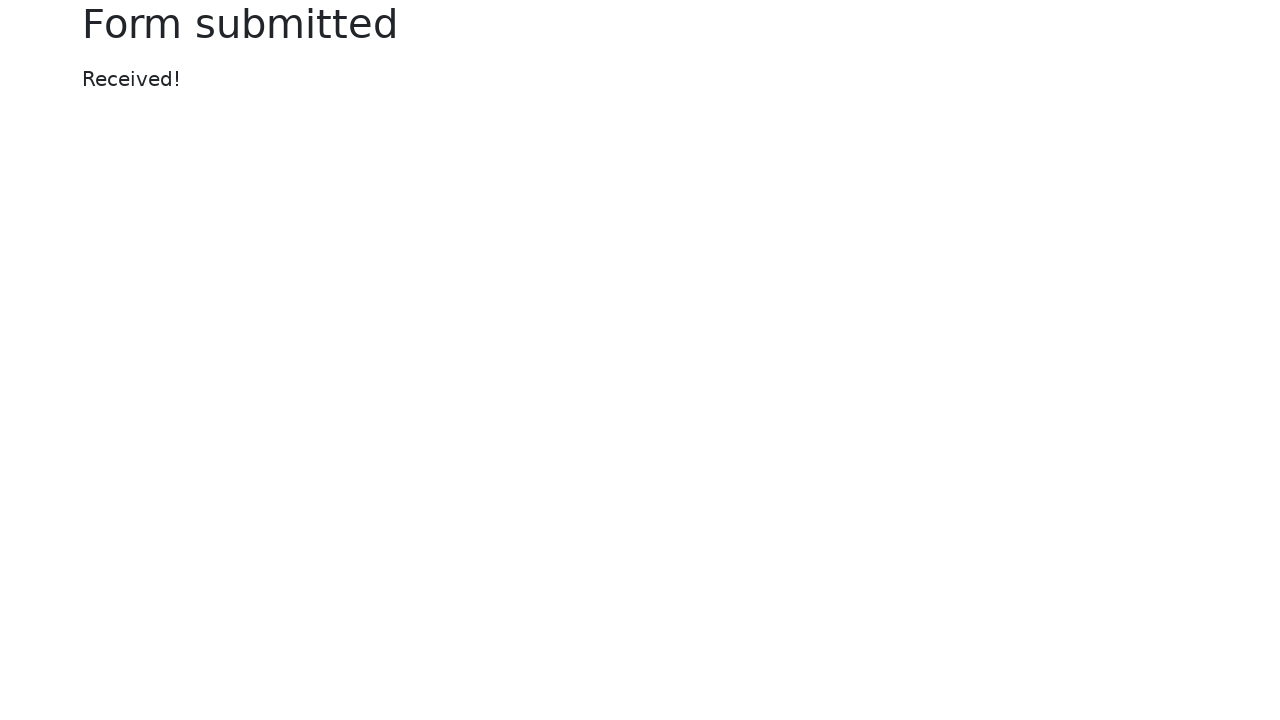